Navigates to ClevrSend Beta InternetSend mode and checks for the saved connections section in the UI.

Starting URL: https://clevrsend-beta.vercel.app

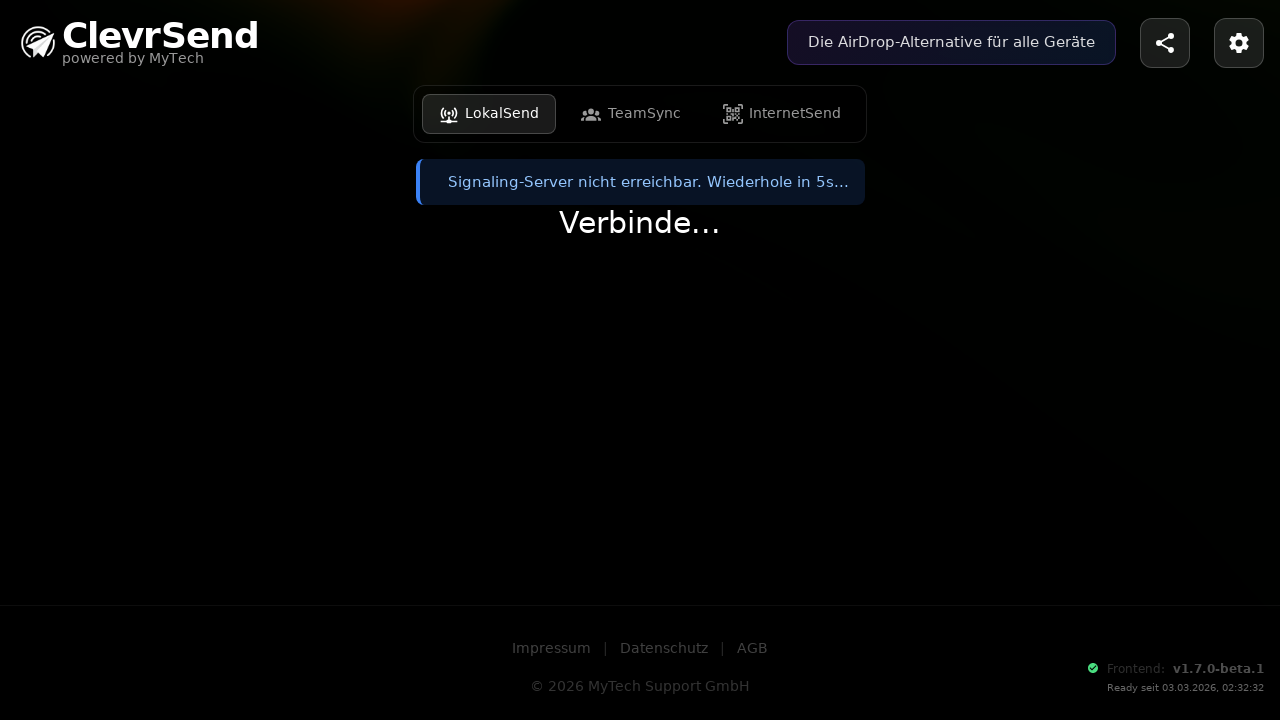

Waited for page to load
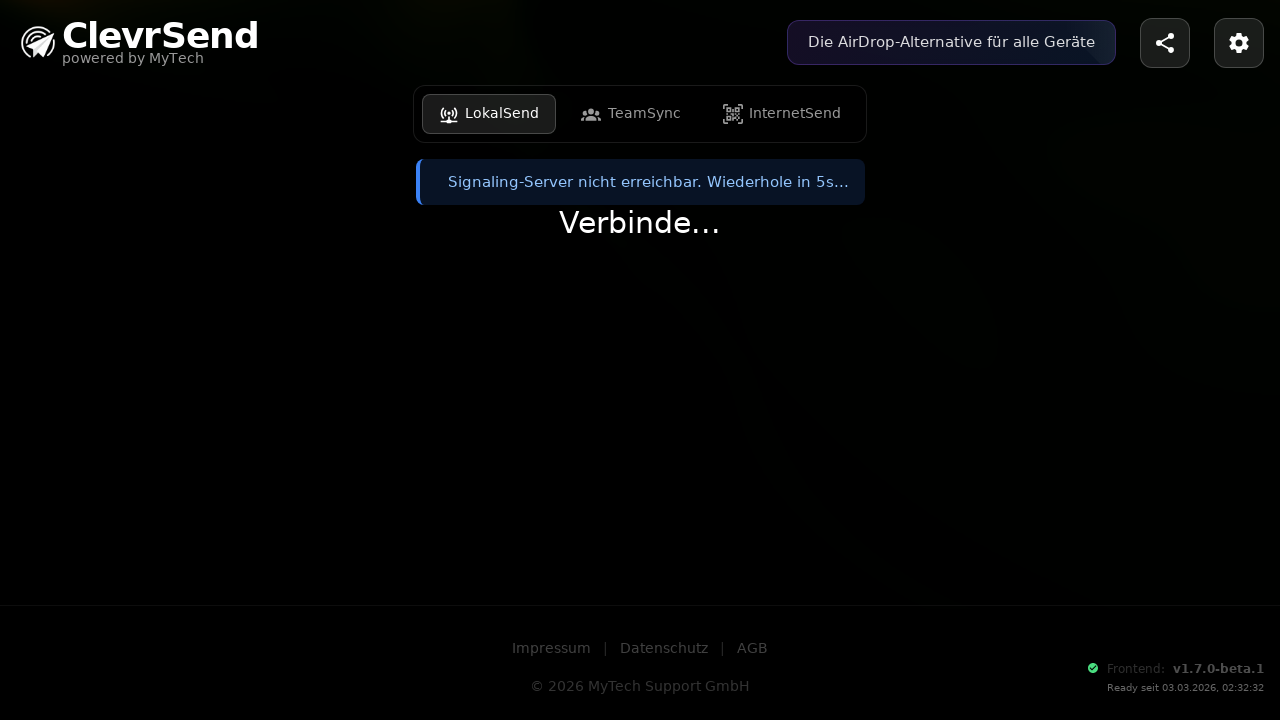

Clicked InternetSend button to switch to InternetSend mode at (782, 114) on internal:role=button[name="InternetSend"i]
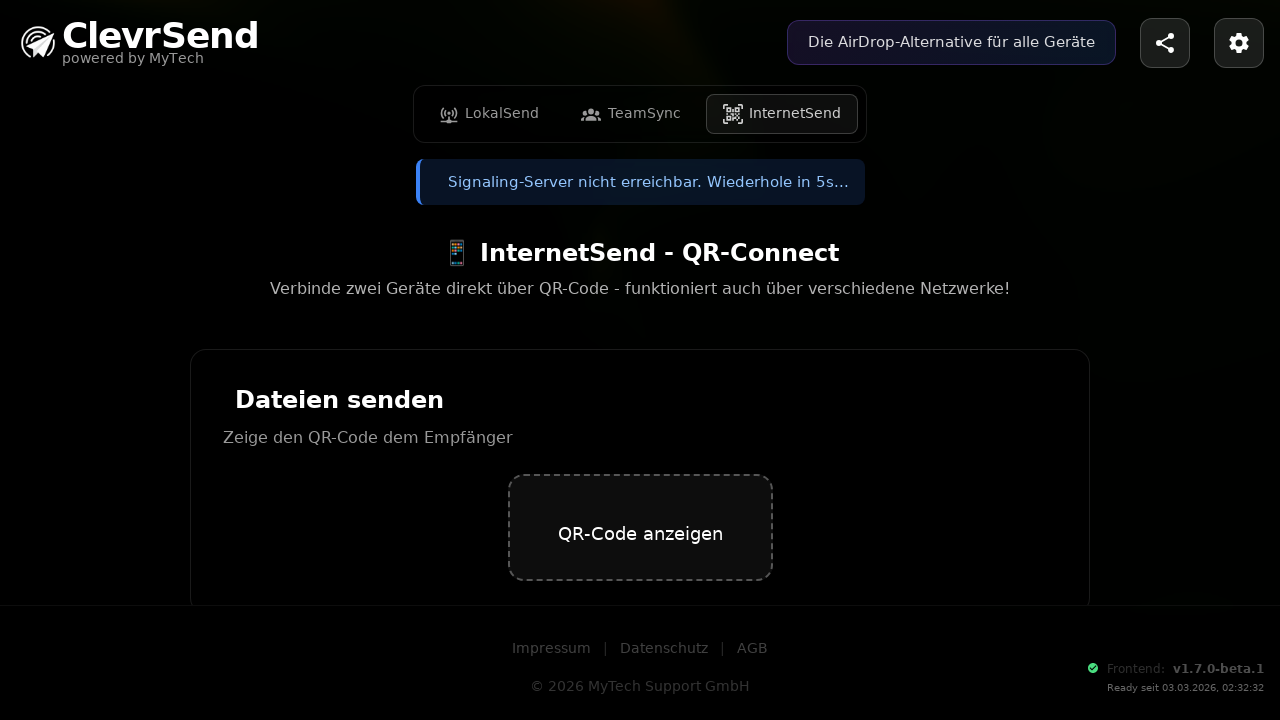

Waited for mode to switch to InternetSend
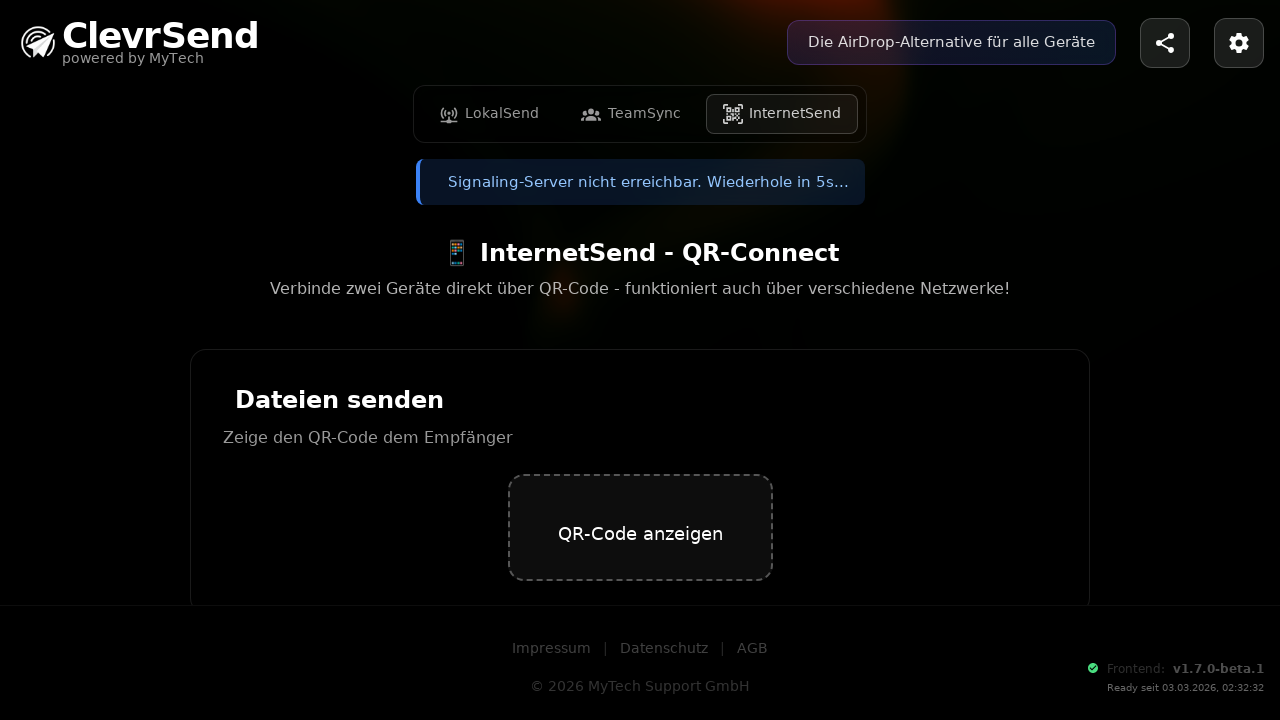

Checked for visibility of saved connections section
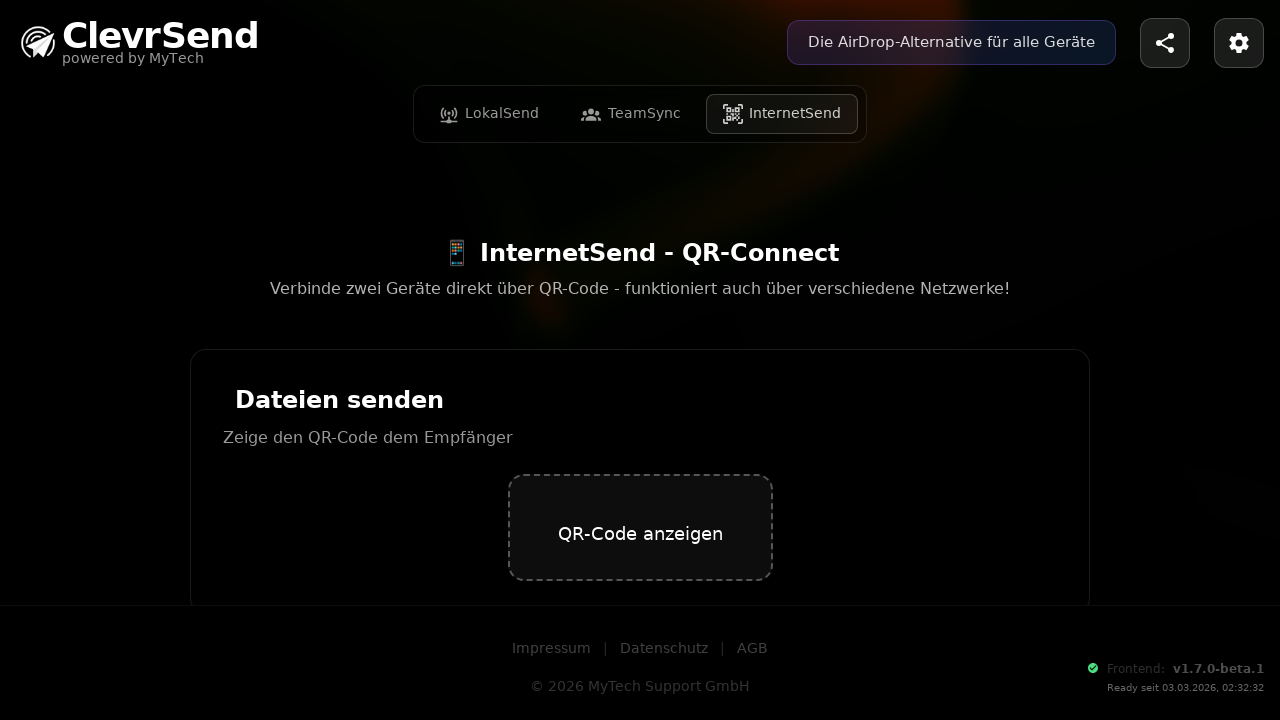

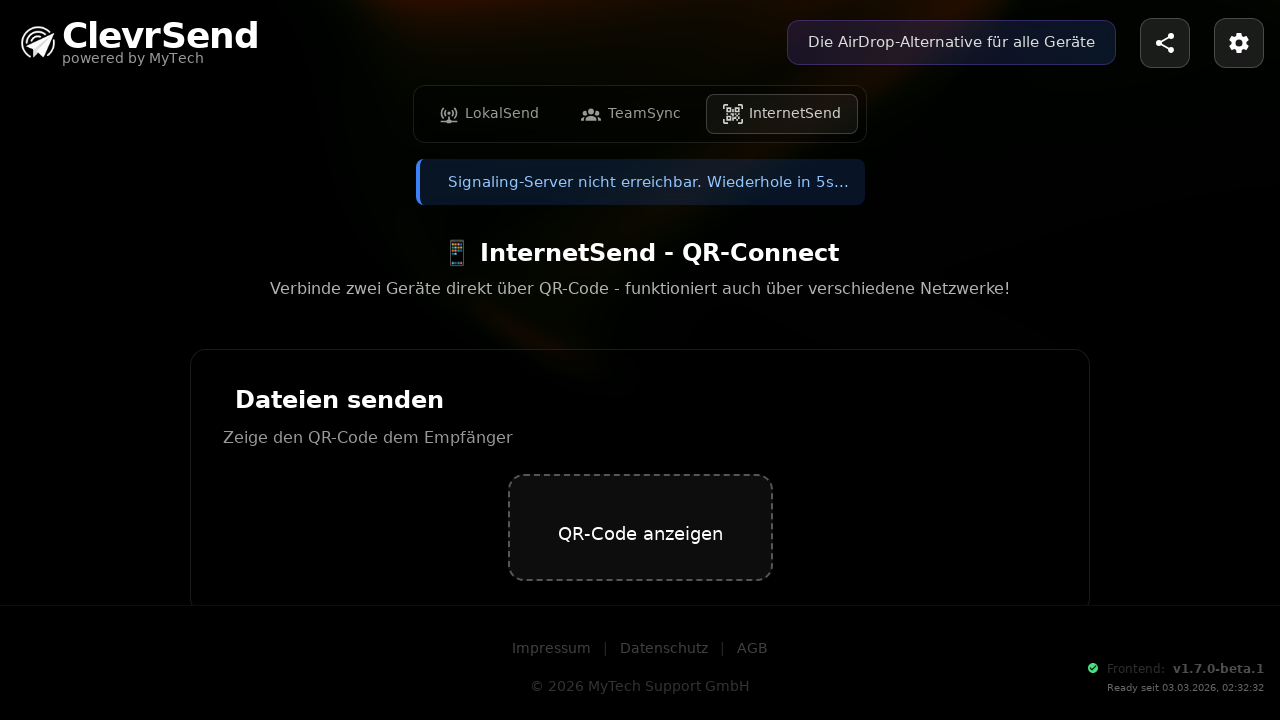